Tests radio button functionality by selecting a radio button option

Starting URL: https://theautomationzone.blogspot.com/2020/06/simple-checkbox-and-radio-buttons.html

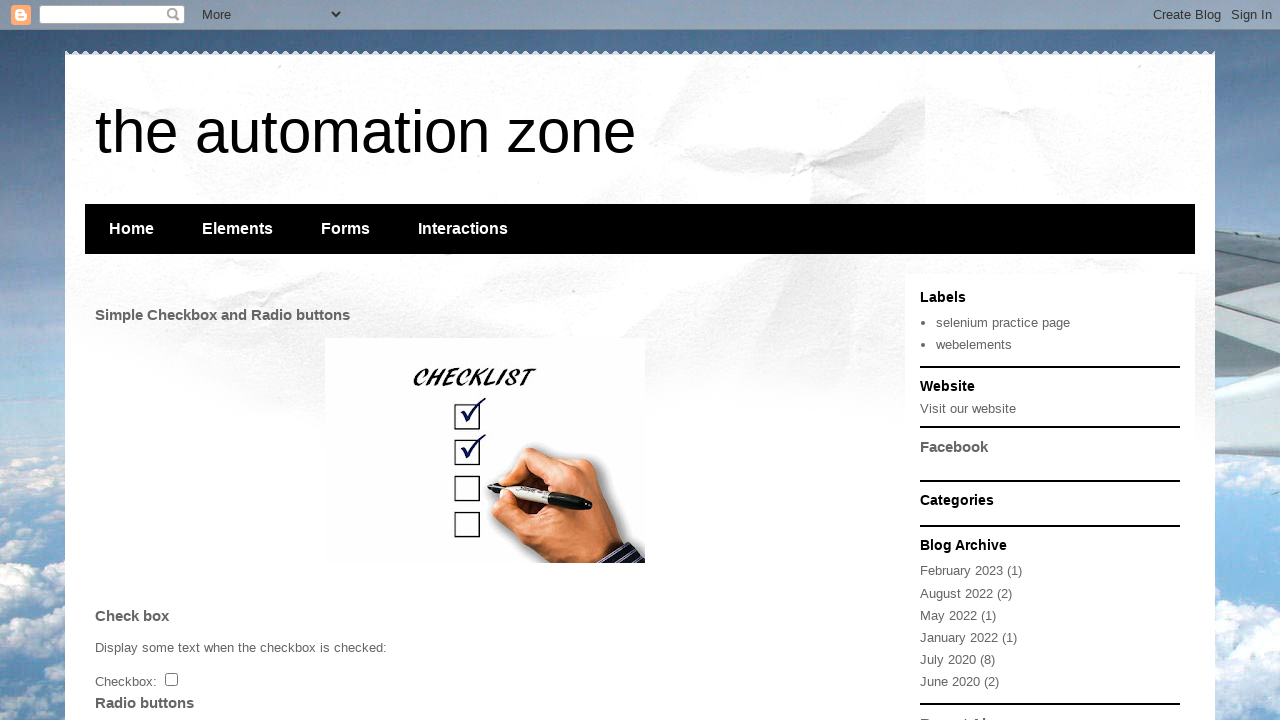

Clicked radio button with id 'gc' at (106, 360) on #gc
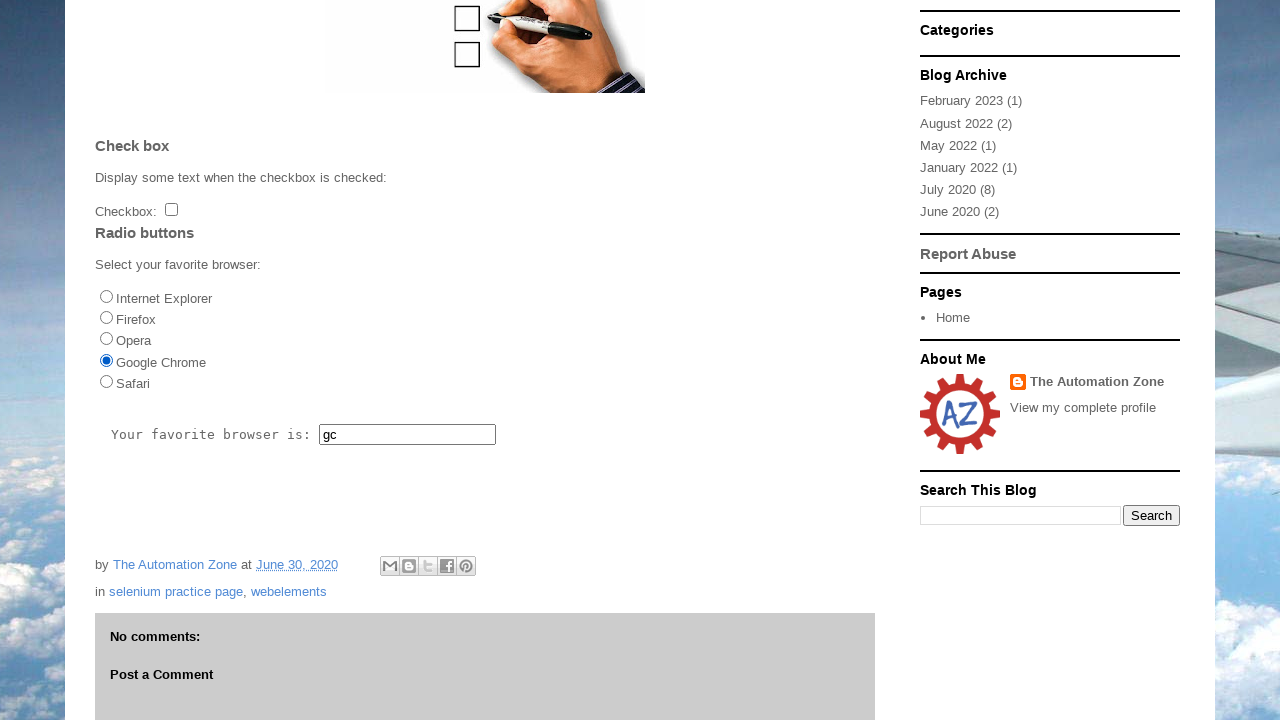

Verified result field exists after radio button selection
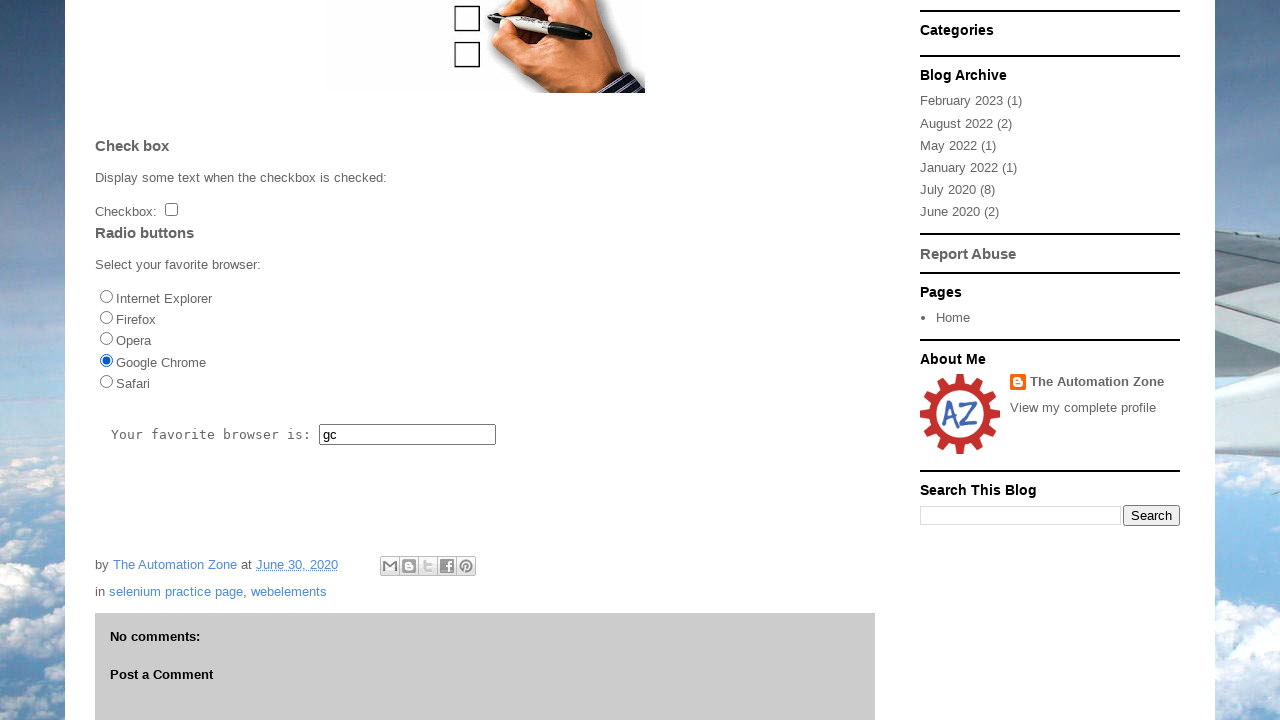

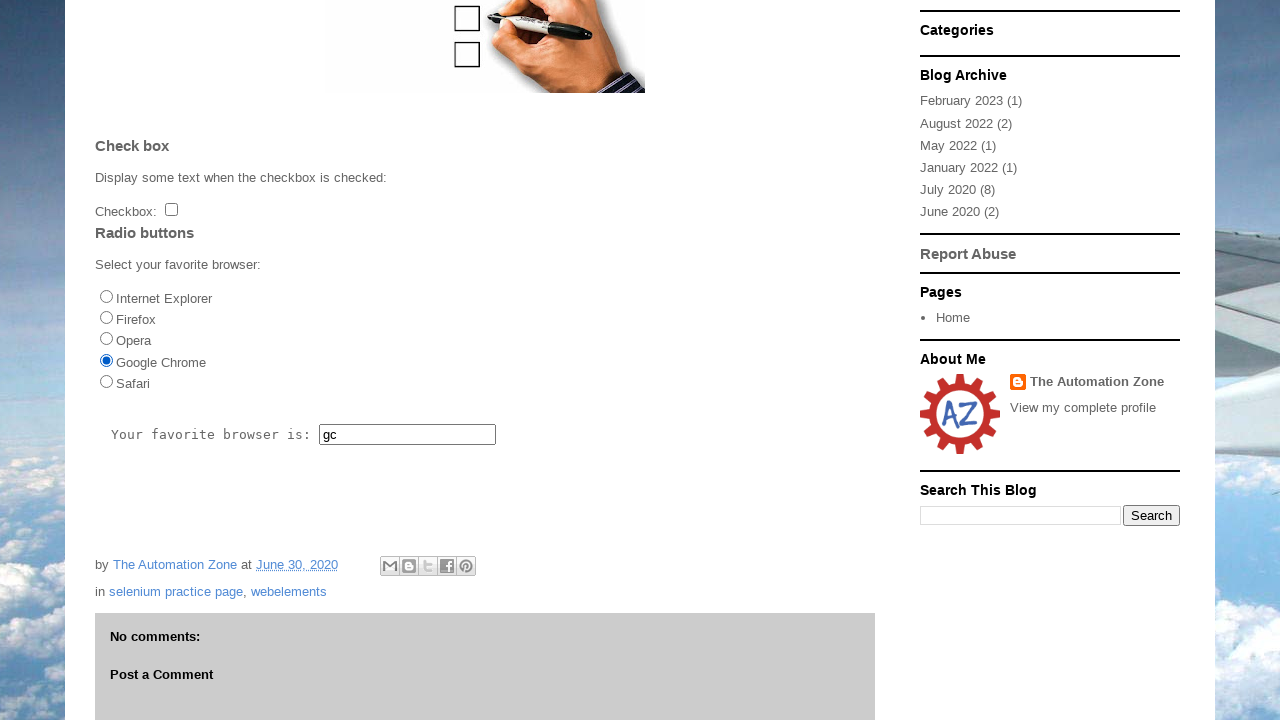